Tests various car rental booking forms on Clear Car Rental website including outstation trips (one-way, round-trip, multi-city), local rentals (half-day, full-day), transfers (railway station, airport, hotel), and deals section by filling in different form fields and submitting searches.

Starting URL: https://www.clearcarrental.com/

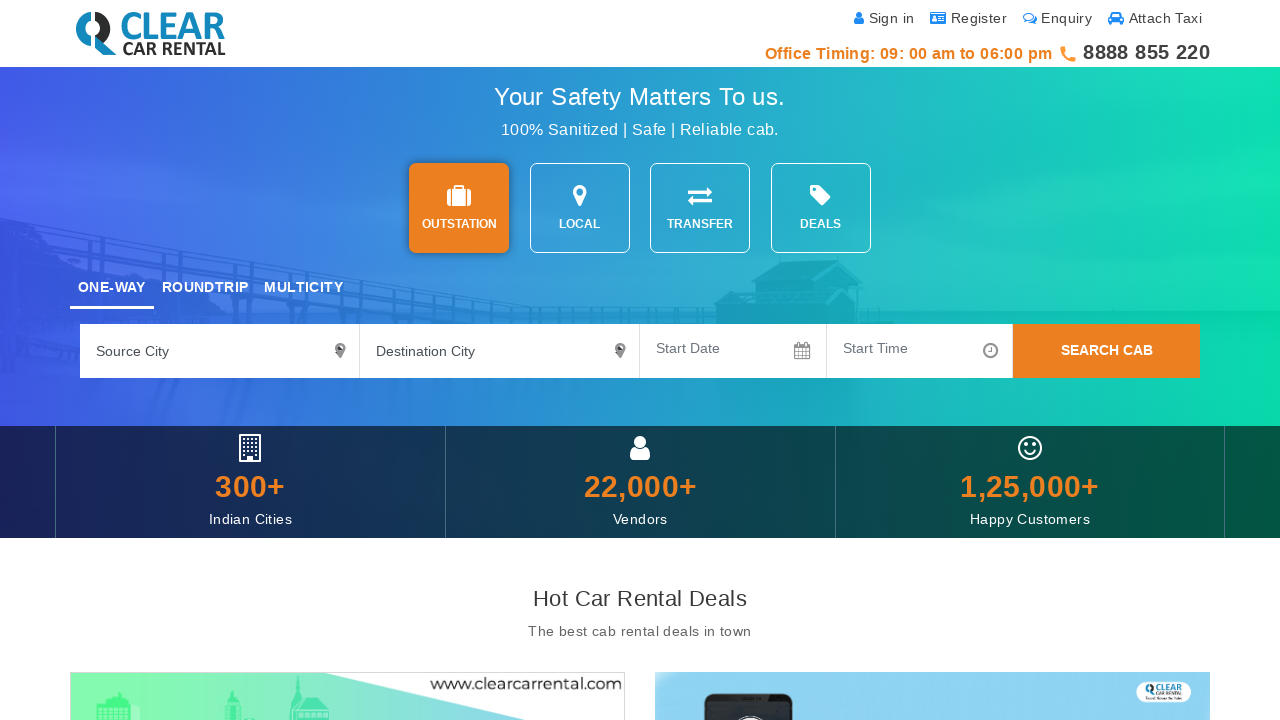

Waited for page to reach networkidle state at (459, 208) on #searchOpt1
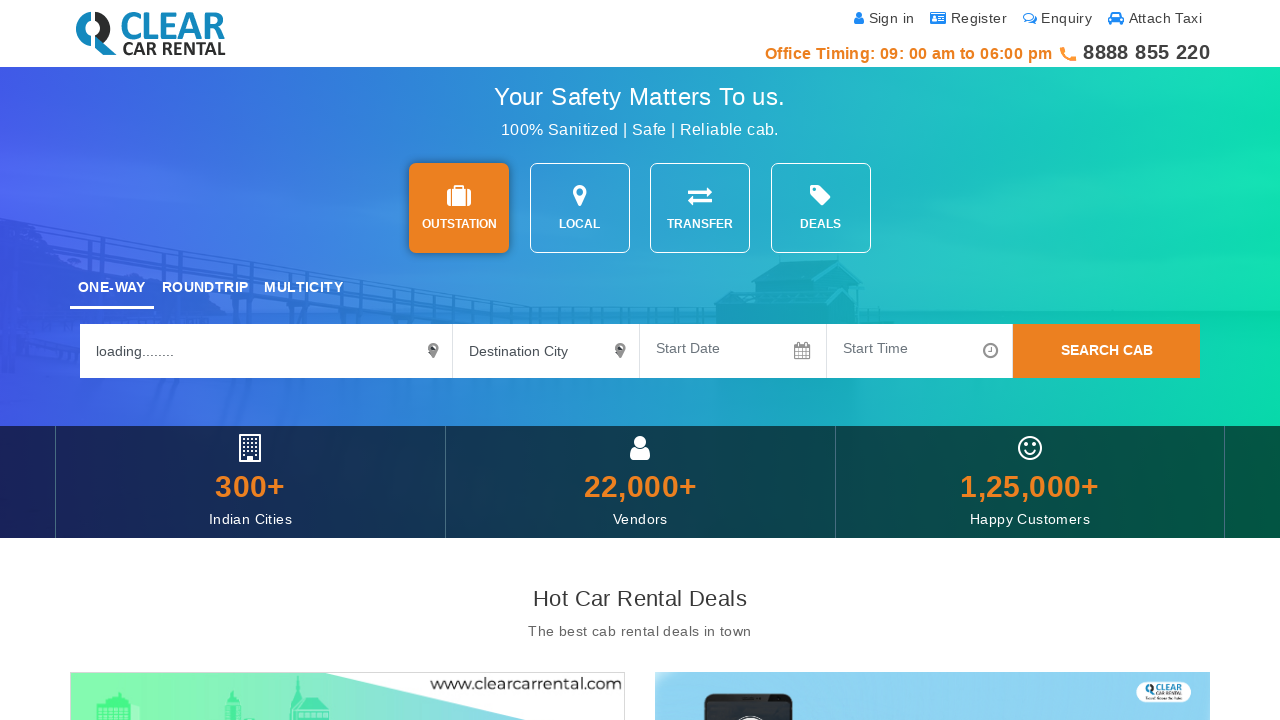

Verified page title is not empty - page loaded successfully at (112, 287) on #oneW
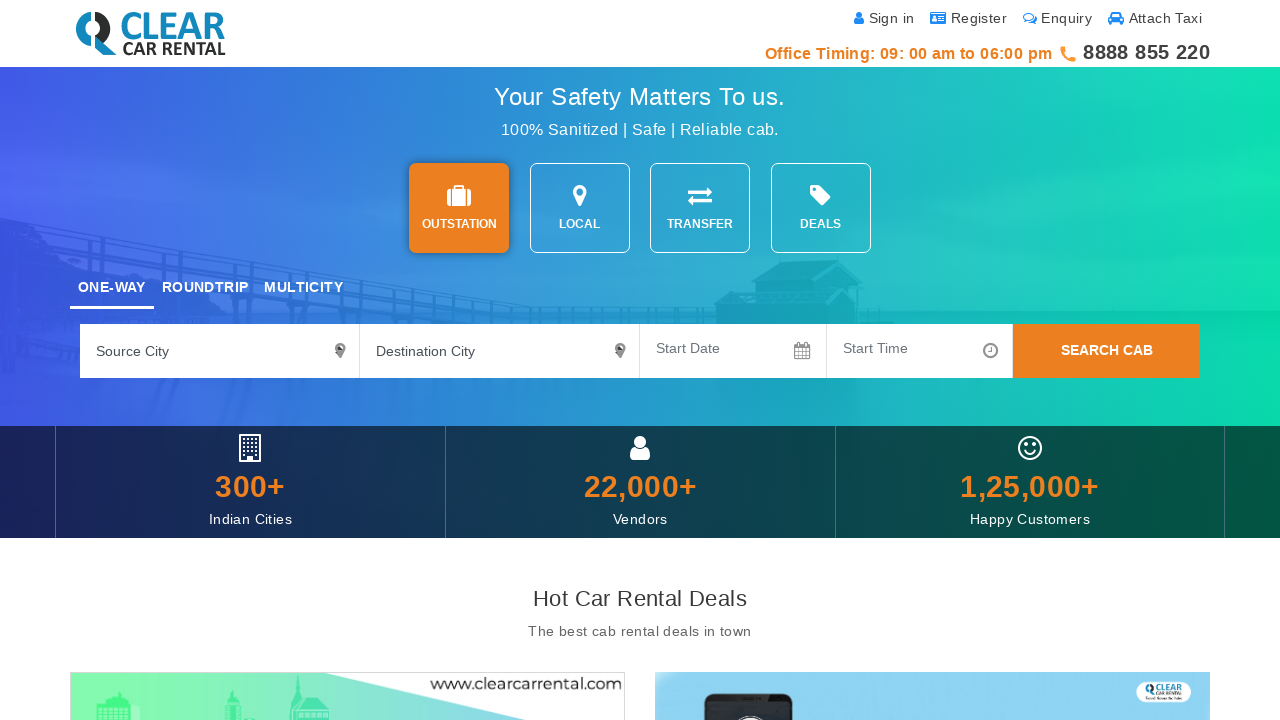

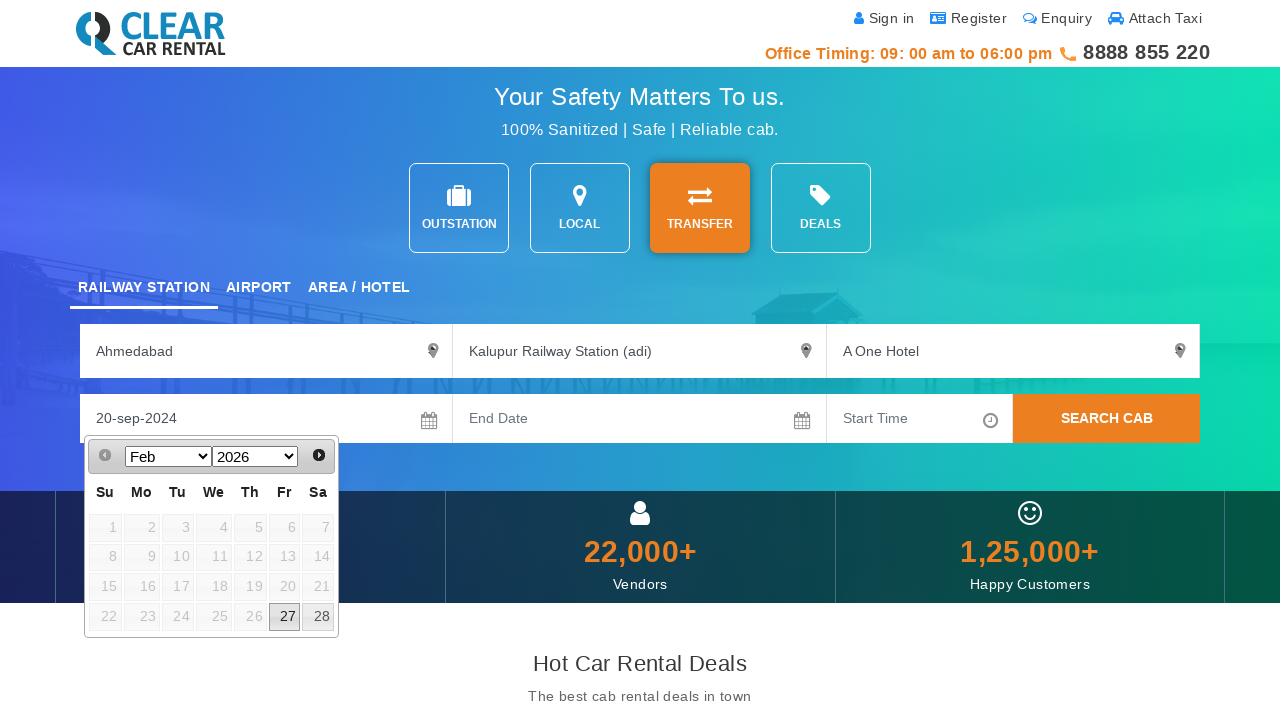